Navigates to GeeksforGeeks website and minimizes the browser window

Starting URL: https://www.geeksforgeeks.org/

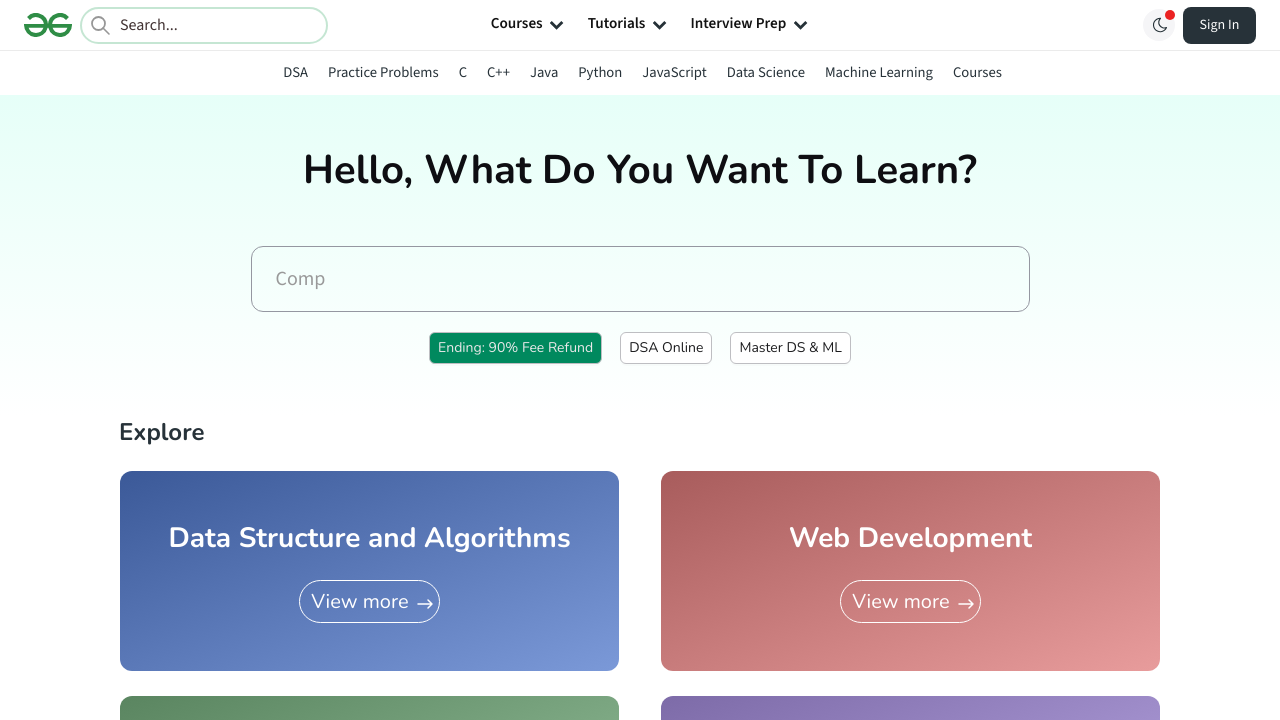

Waited for GeeksforGeeks page to load (DOM content loaded)
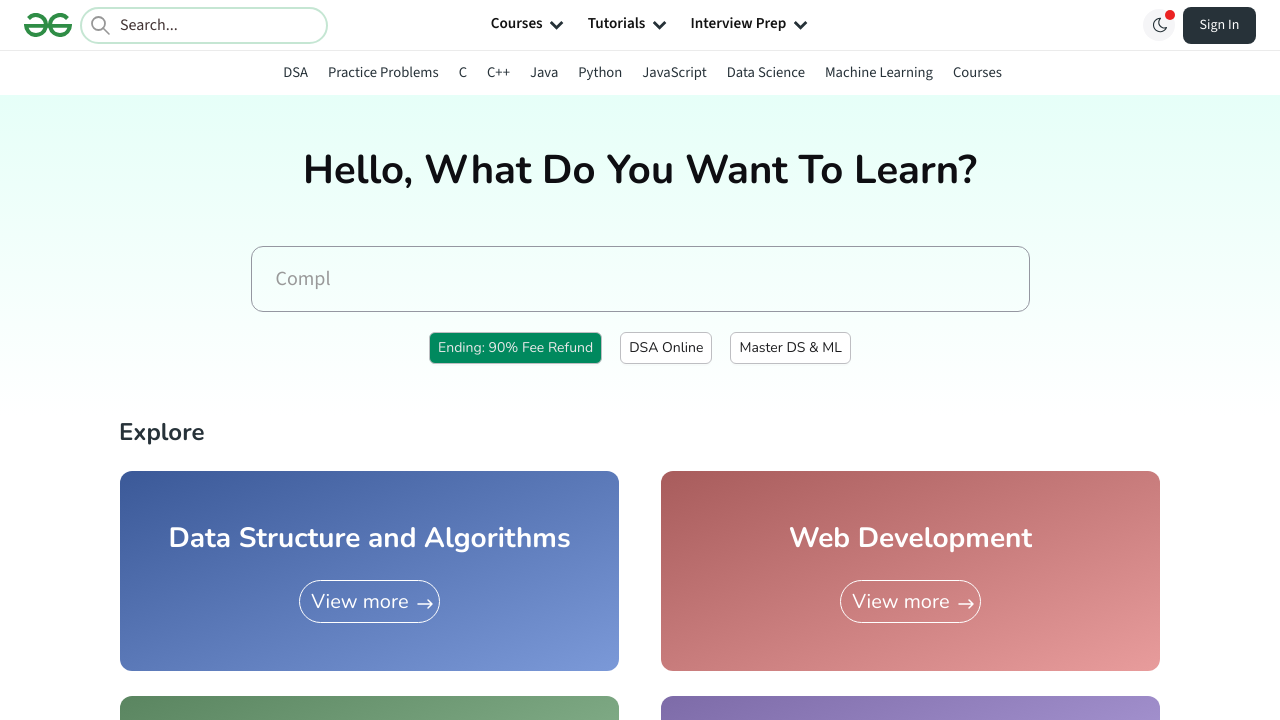

Minimized browser window by resizing viewport to 400x300
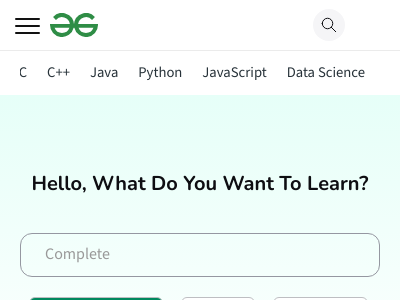

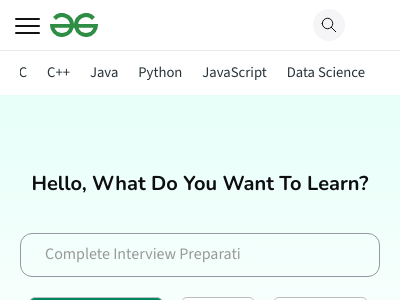